Tests timeout behavior when waiting for dynamic content with a short timeout period

Starting URL: https://the-internet.herokuapp.com/dynamic_loading/1

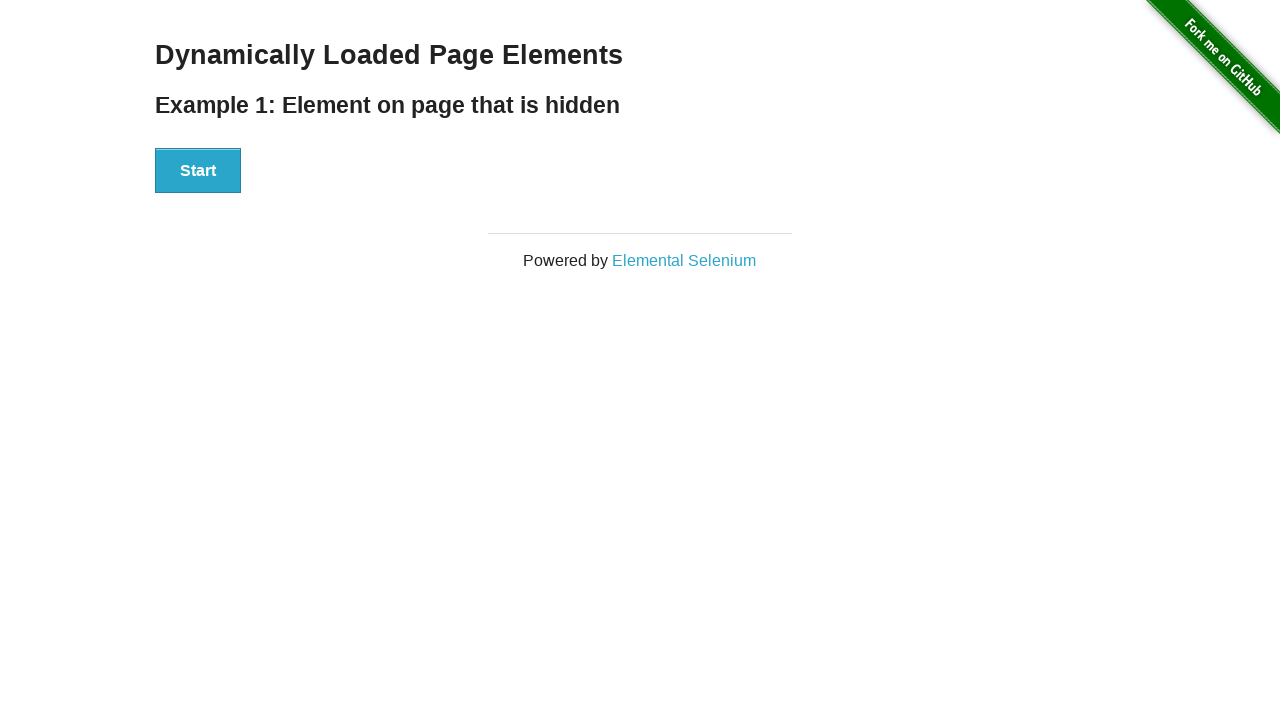

Navigated to dynamic loading test page
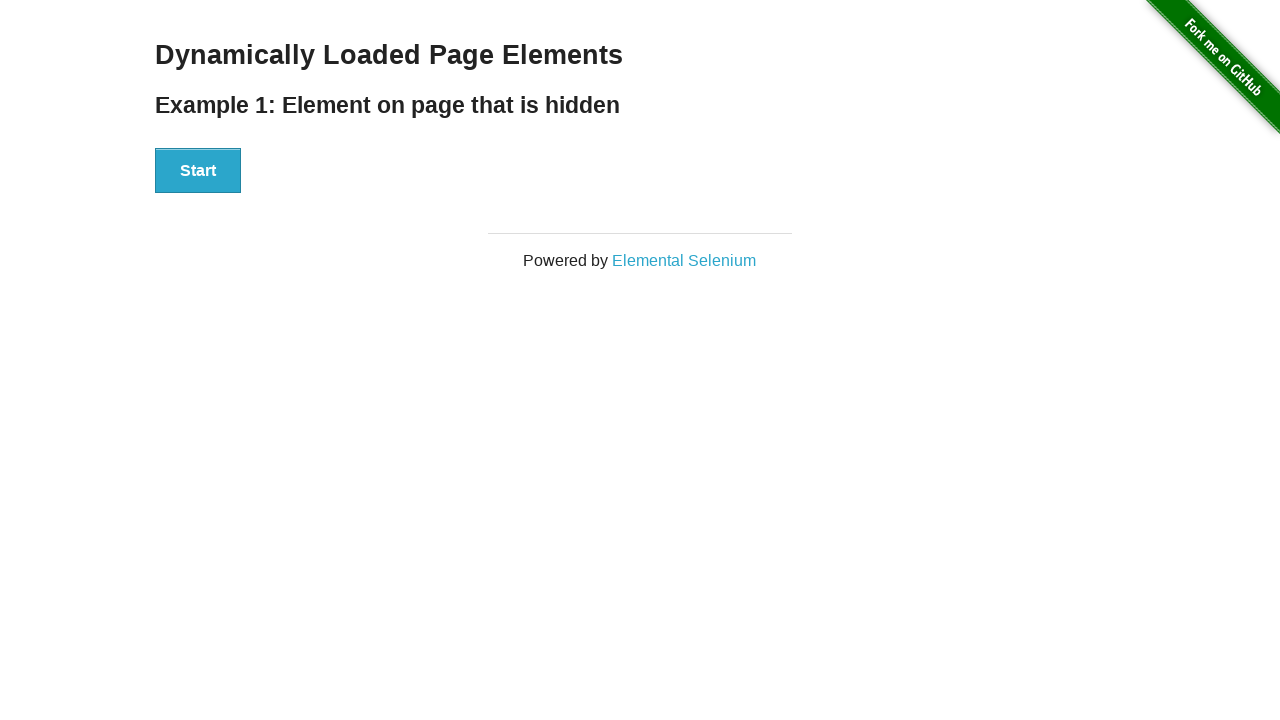

Clicked Start button to trigger dynamic loading at (198, 171) on xpath=//div[@id='start']/button[.='Start']
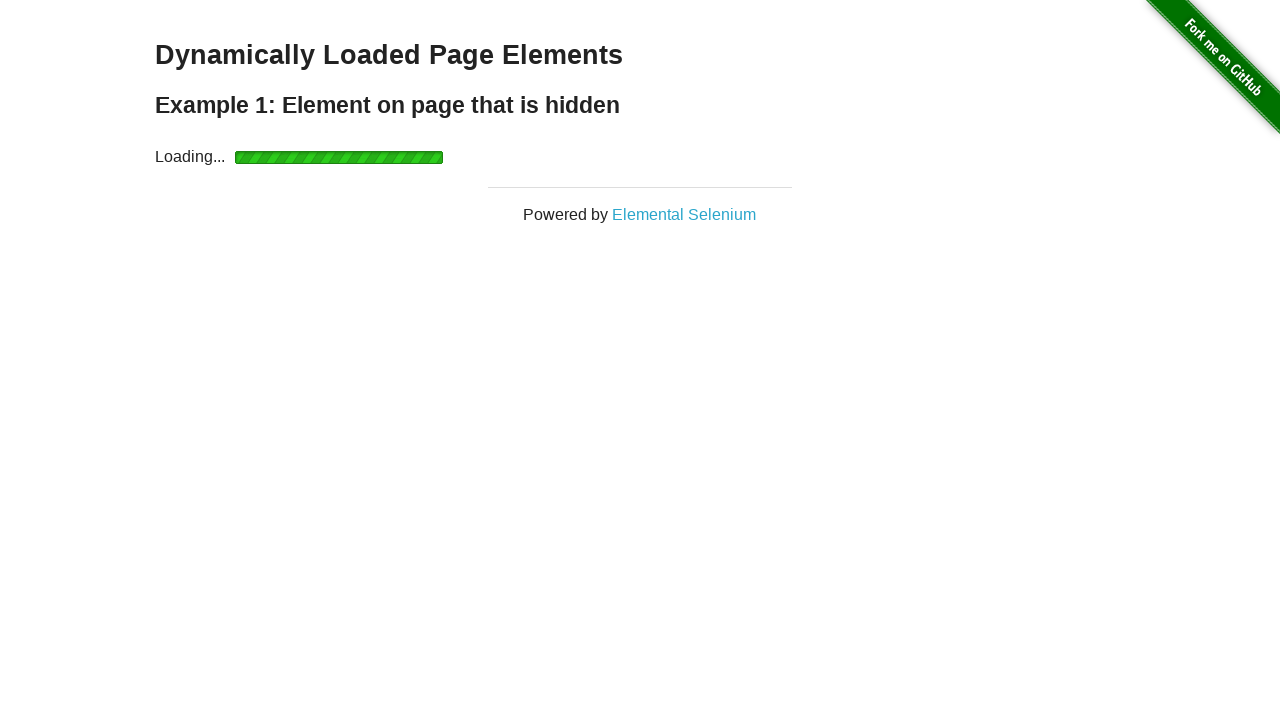

Wait for dynamic content timed out as expected (2000ms timeout)
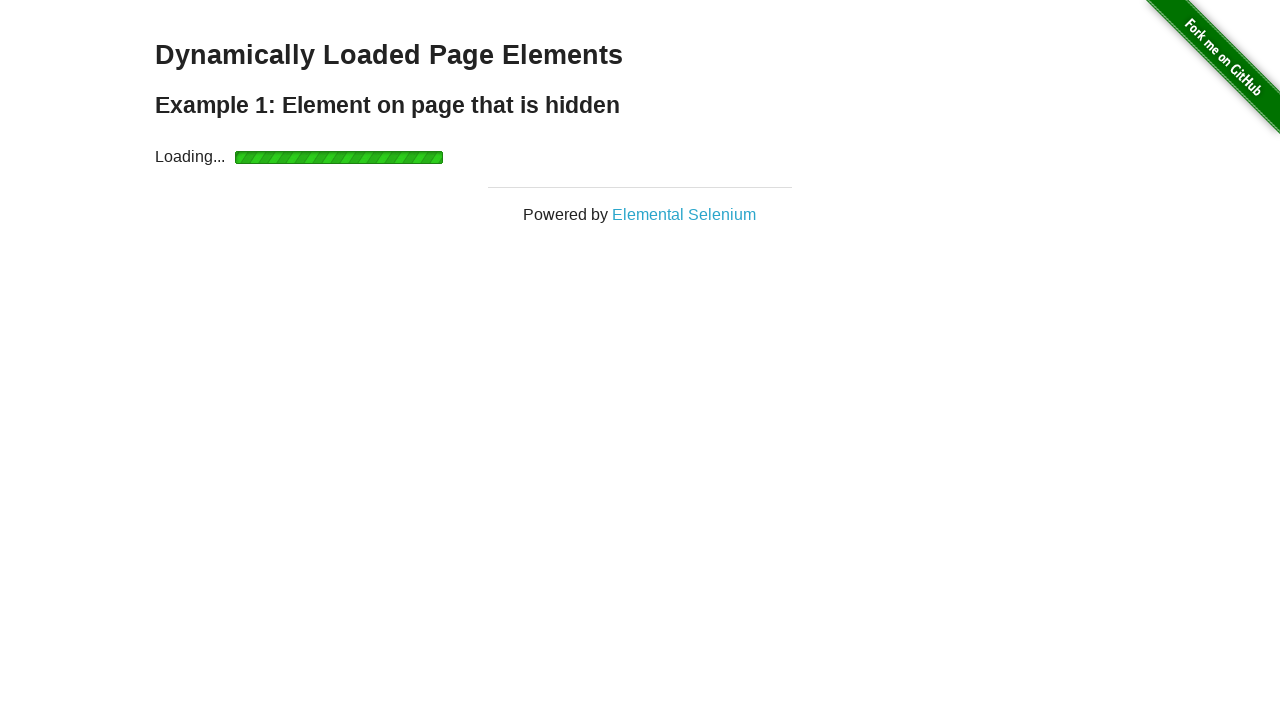

Waited additional 3000ms for dynamic content to fully load
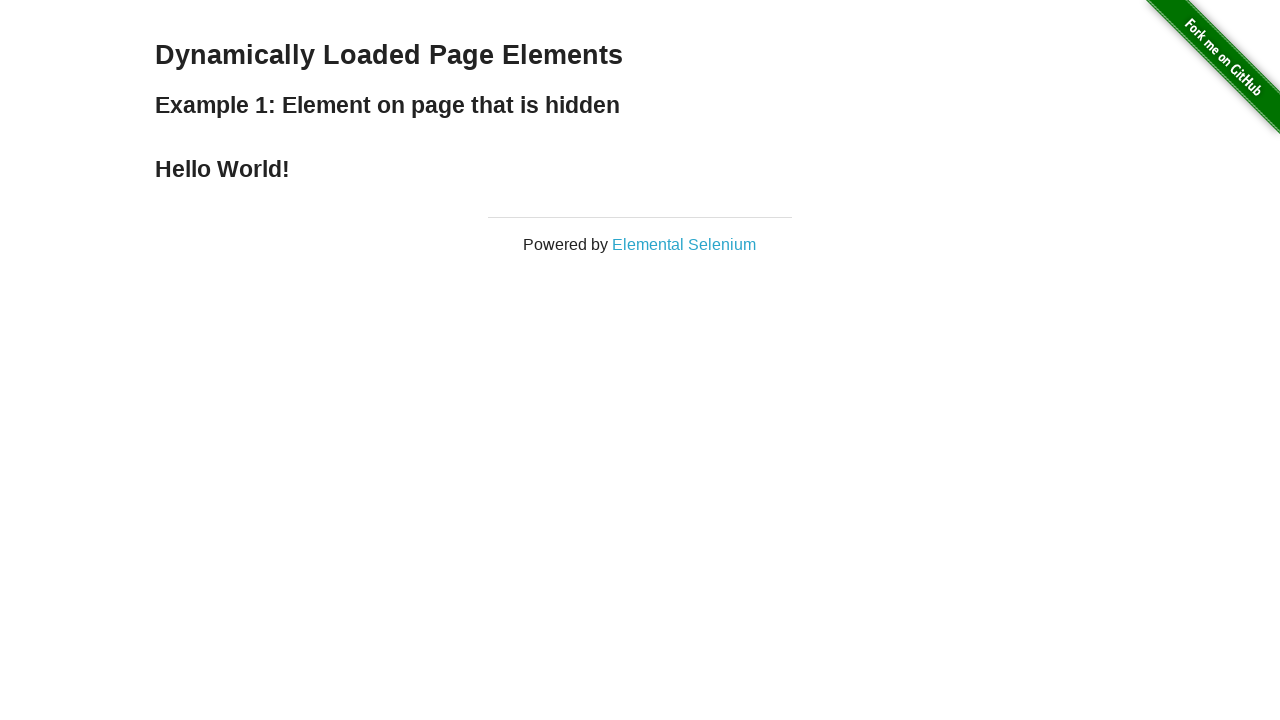

Located finish element containing 'Hello World!' text
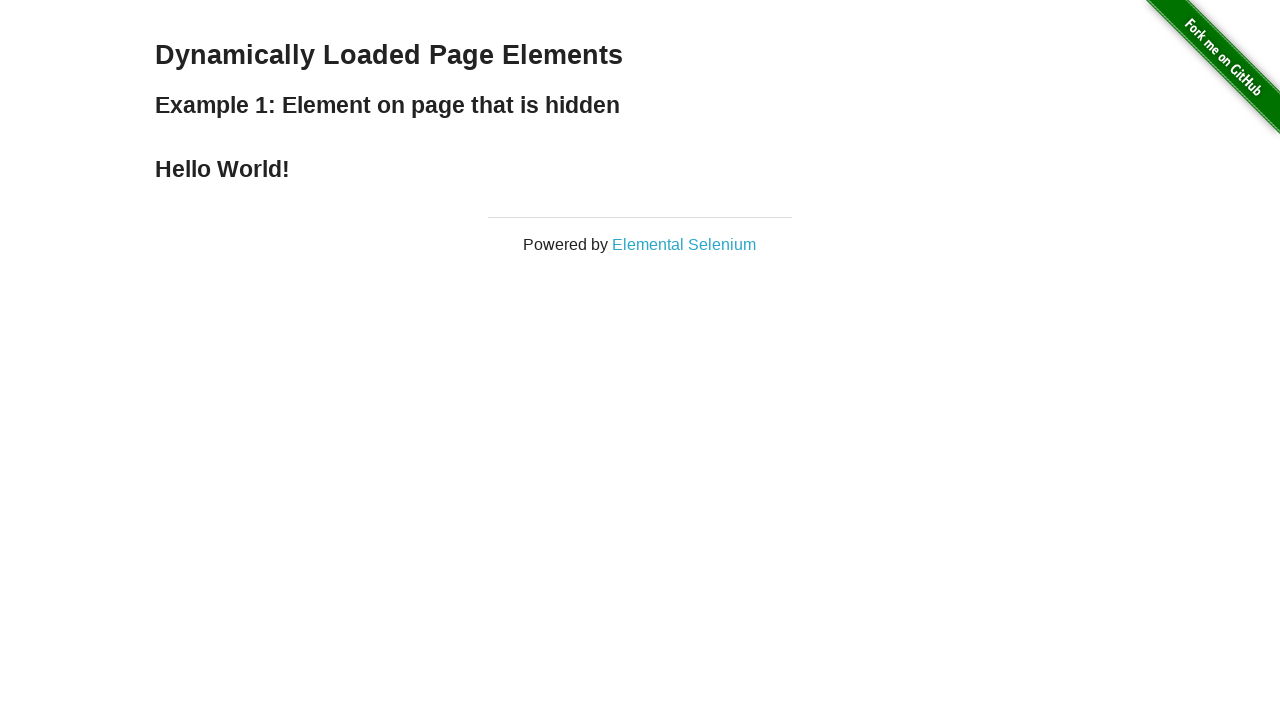

Verified 'Hello World!' text is present in finish element
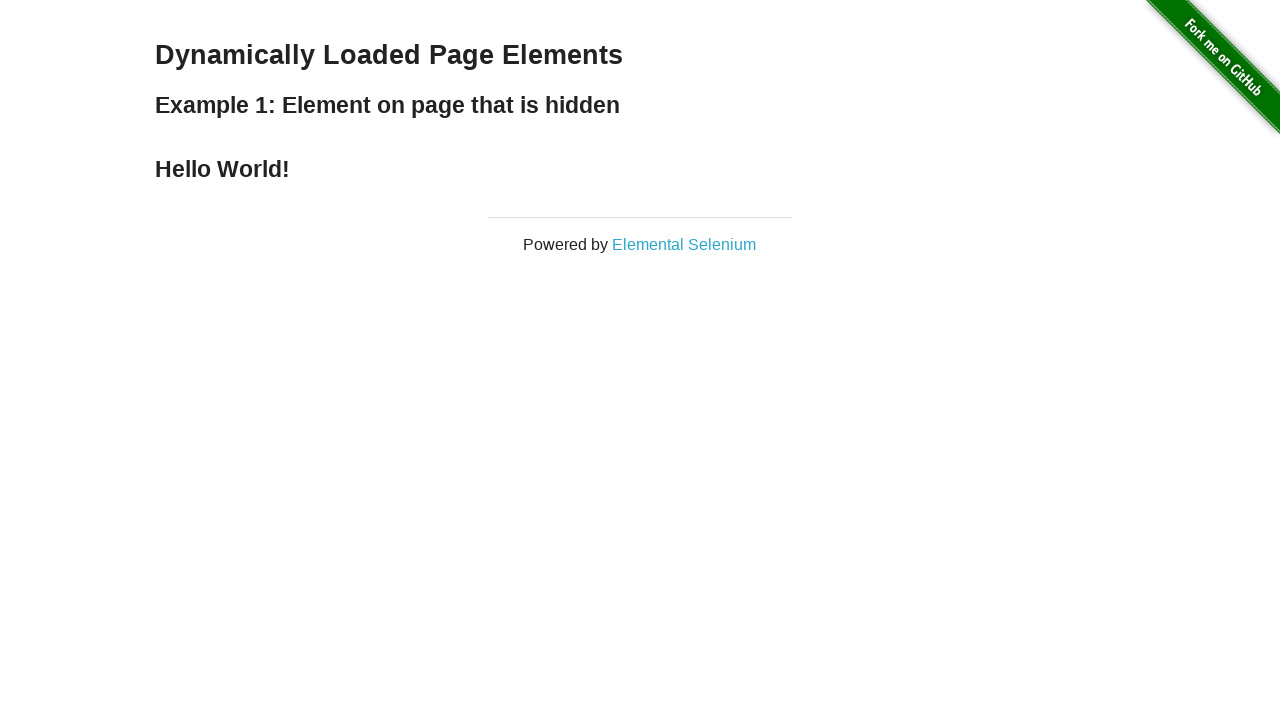

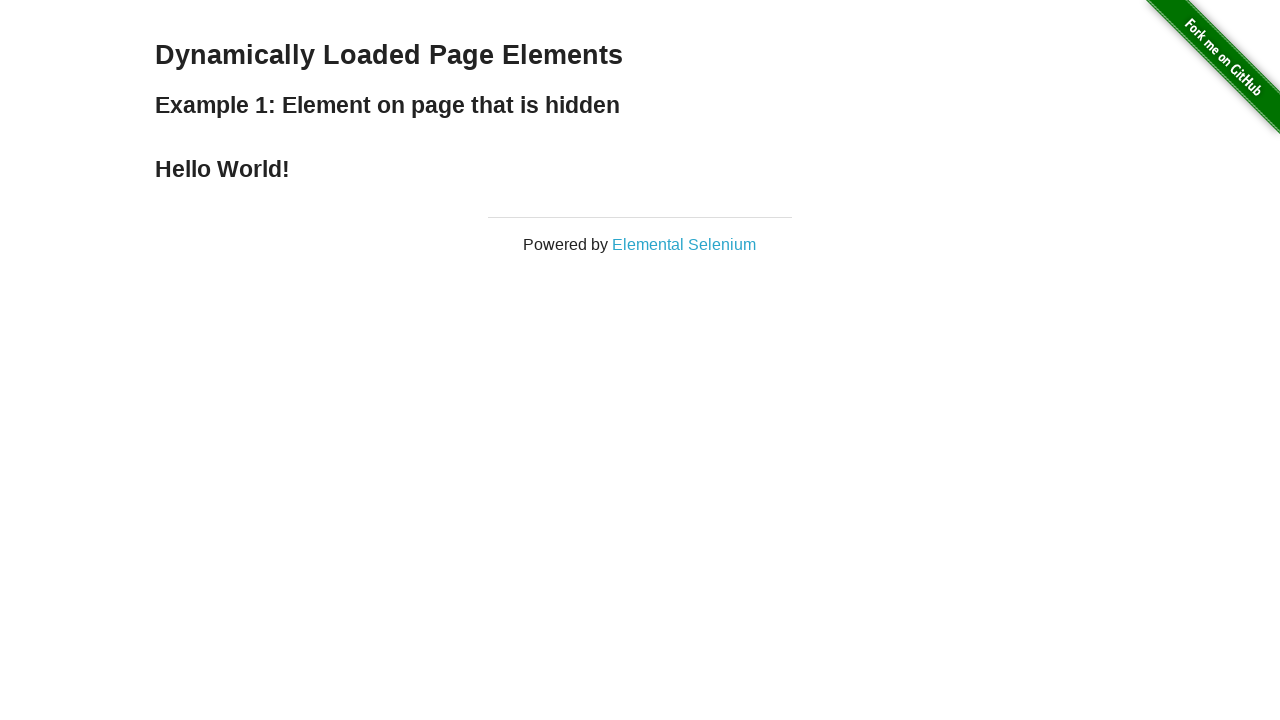